Tests basic browser navigation by visiting SpiceJet website, maximizing the window, then navigating to jQuery UI droppable demo page

Starting URL: https://www.spicejet.com/

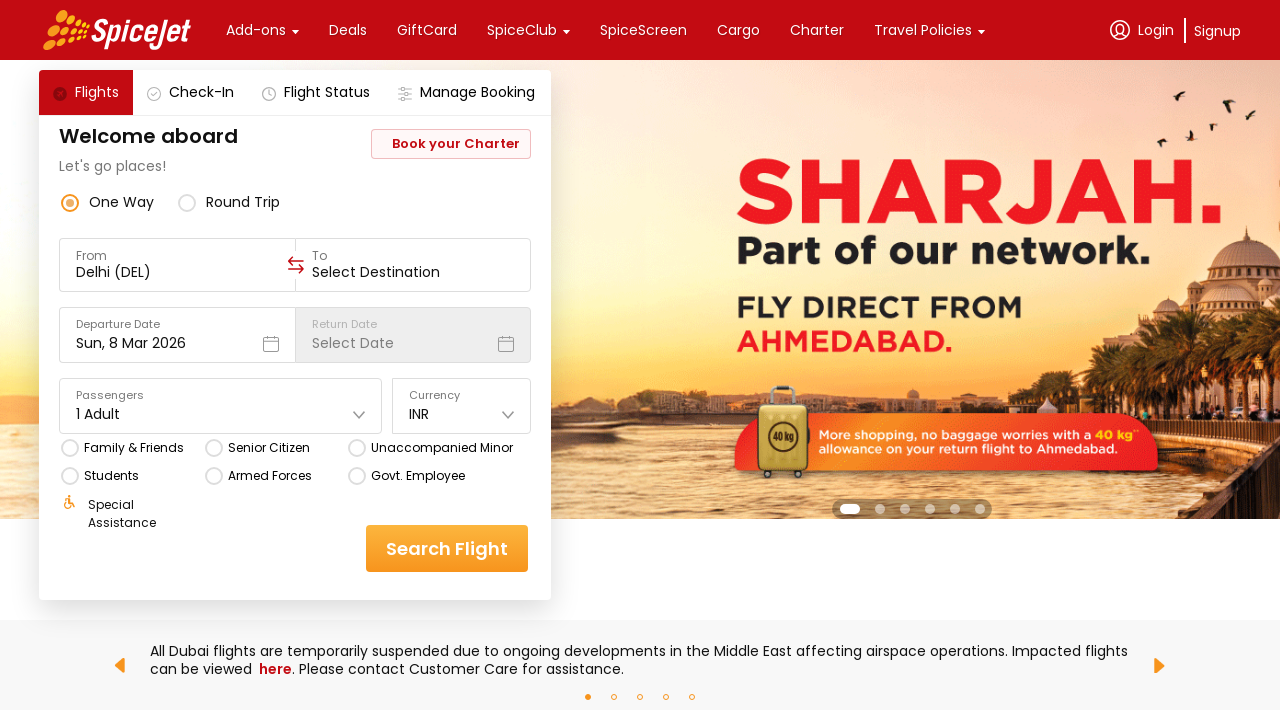

Set viewport size to 1920x1080
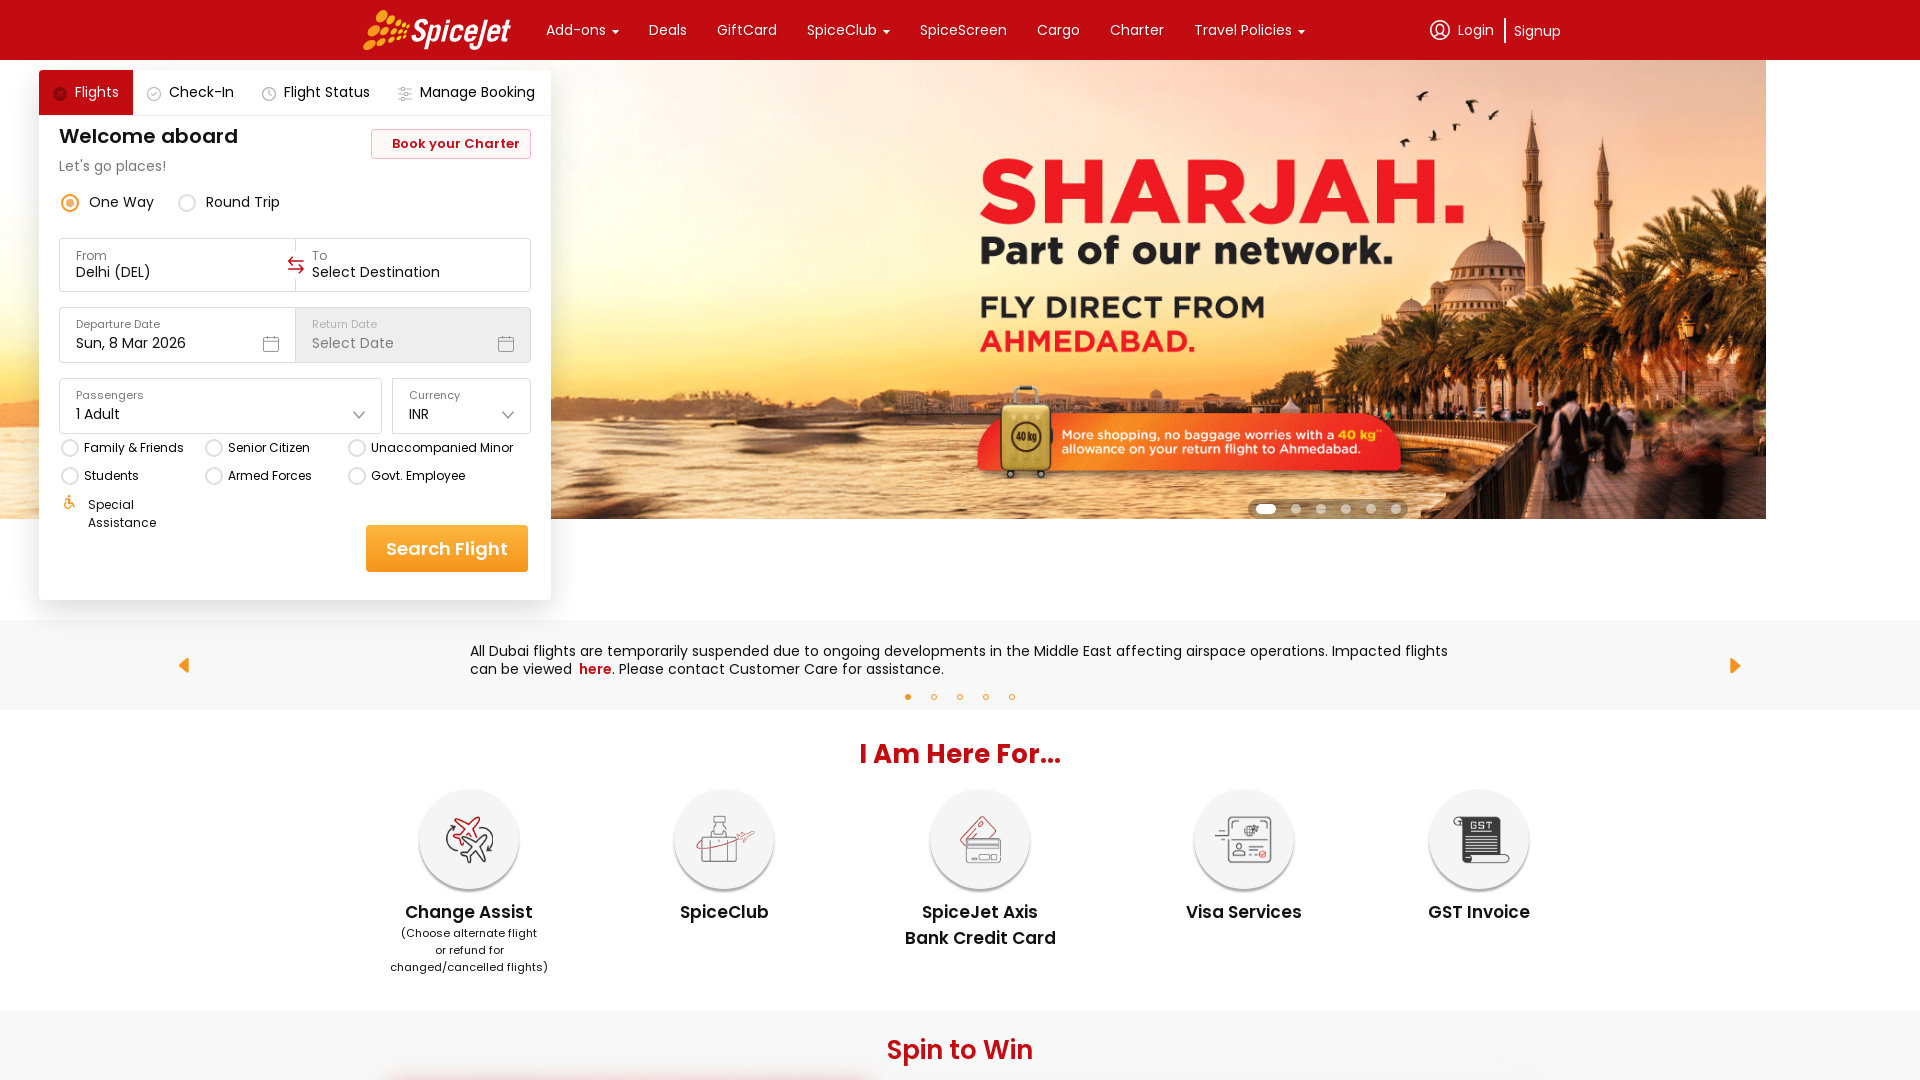

SpiceJet page fully loaded
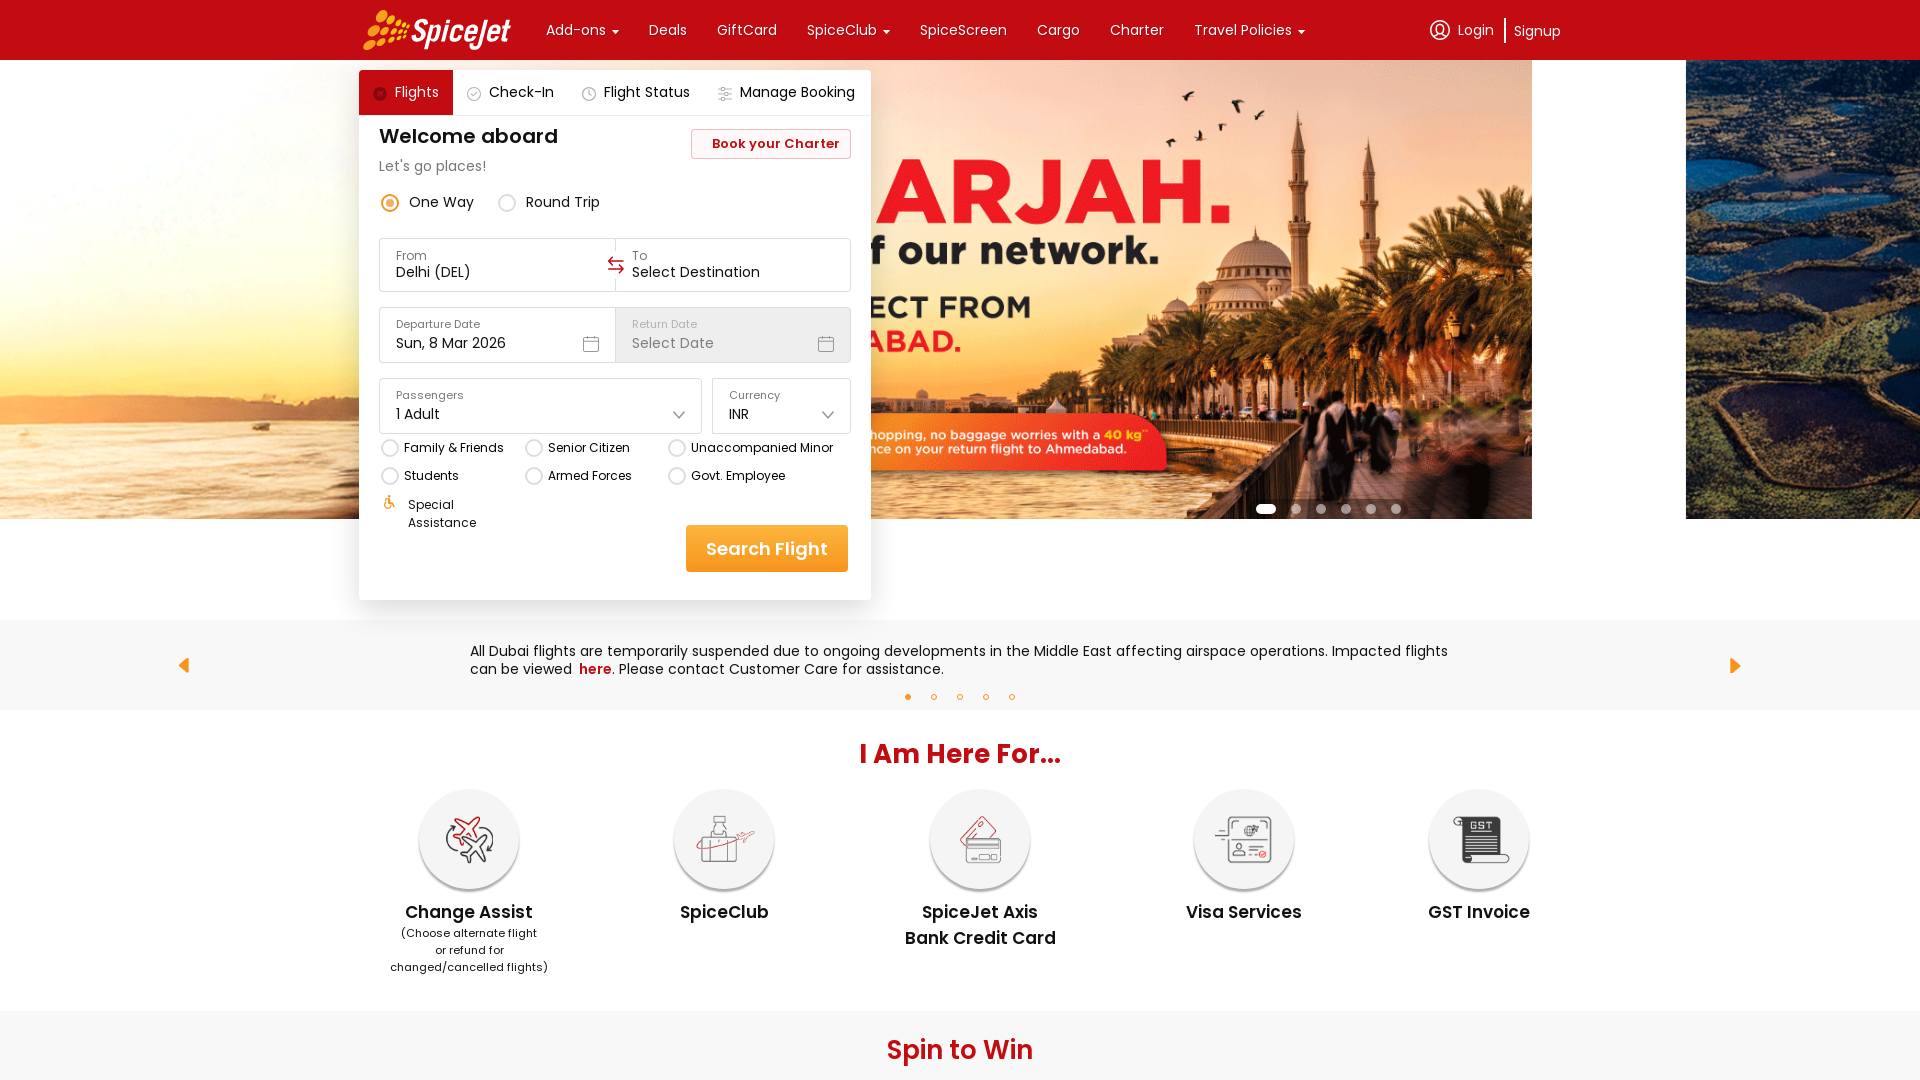

Navigated to jQuery UI droppable demo page
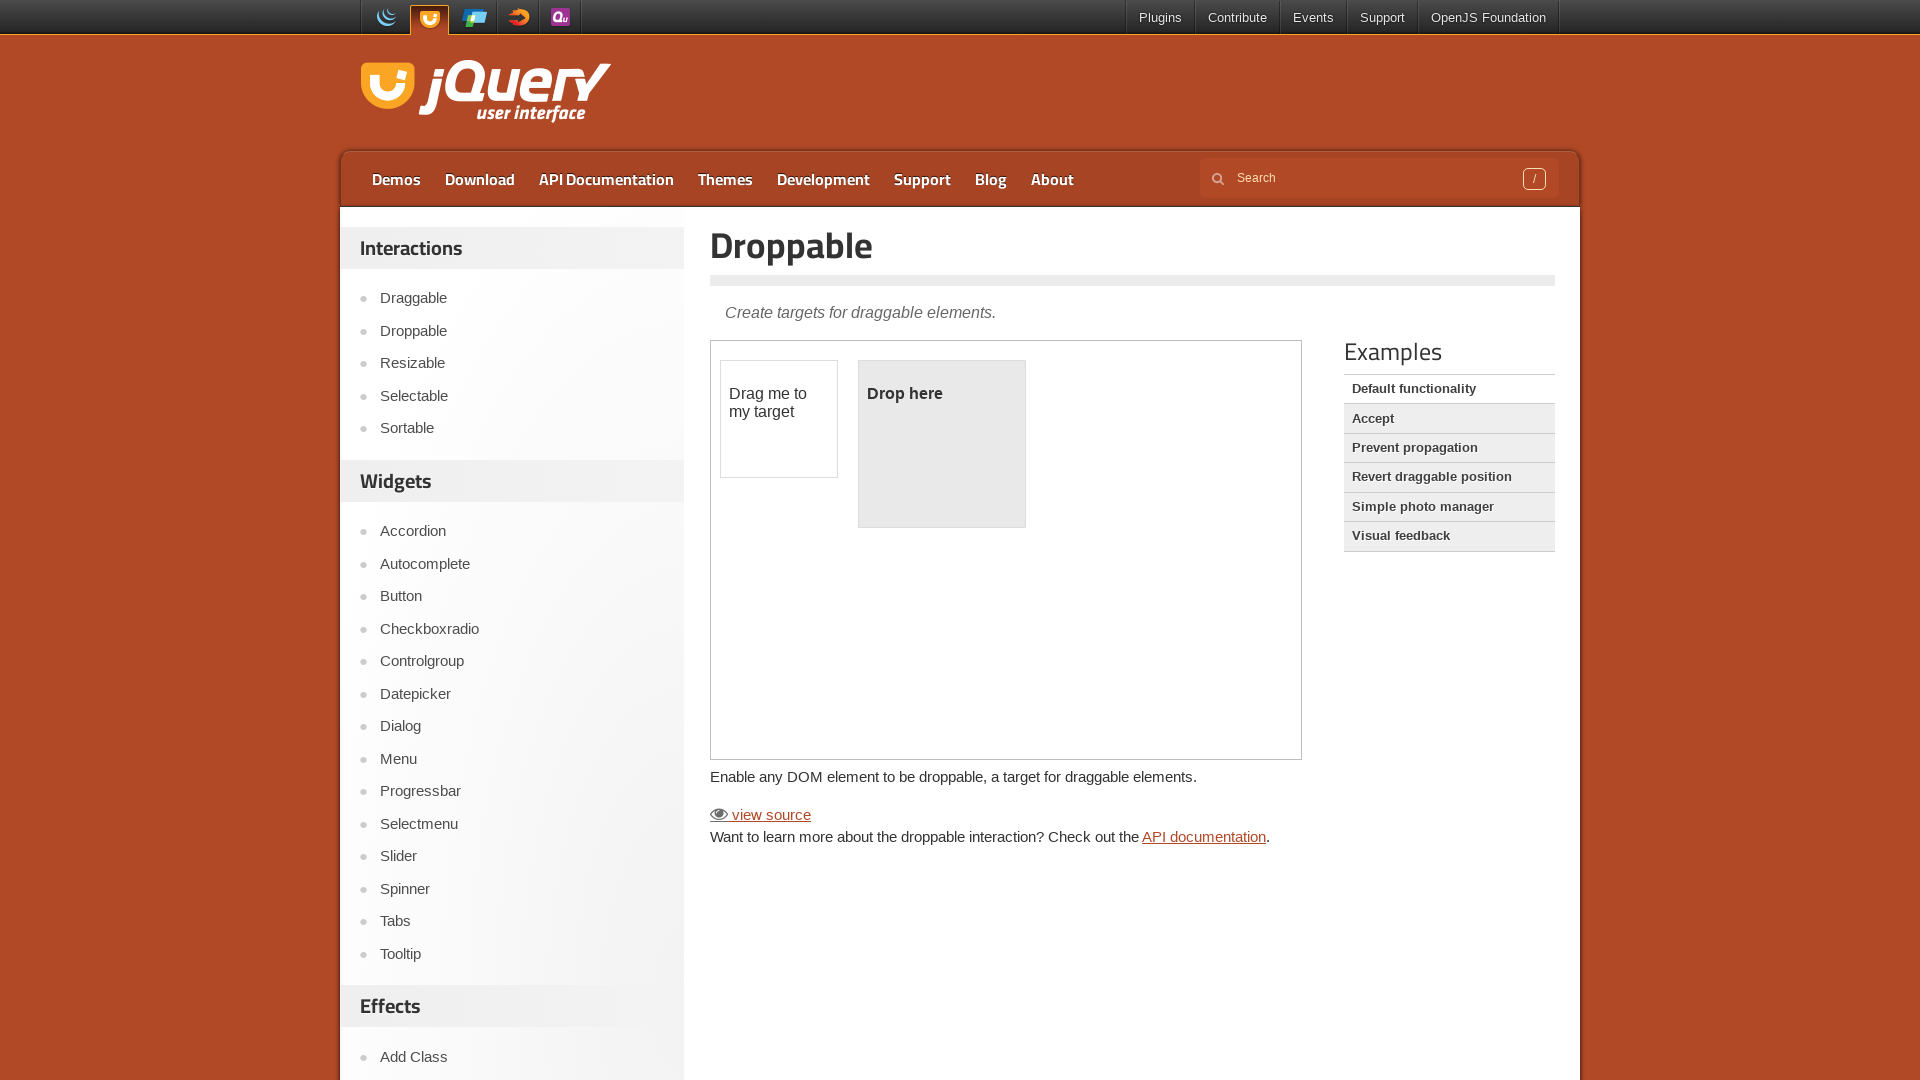

jQuery UI droppable page fully loaded
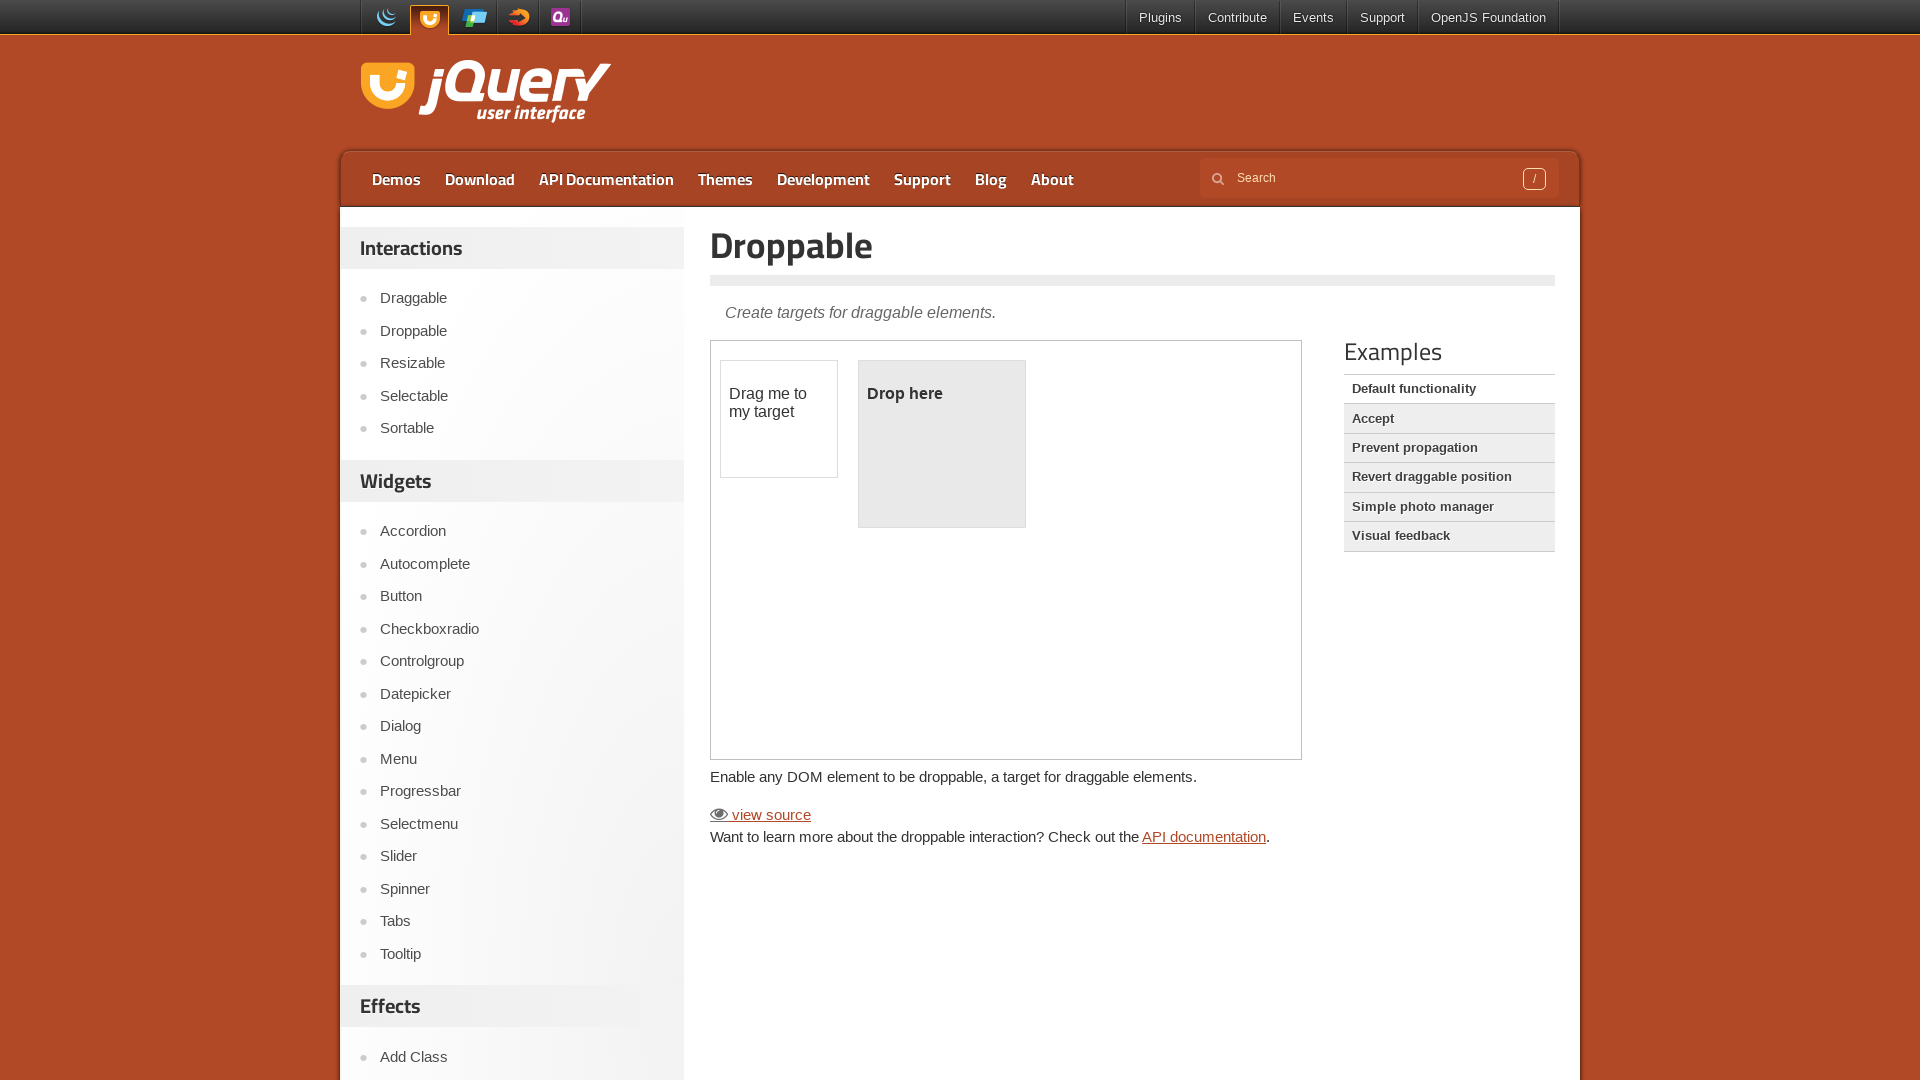

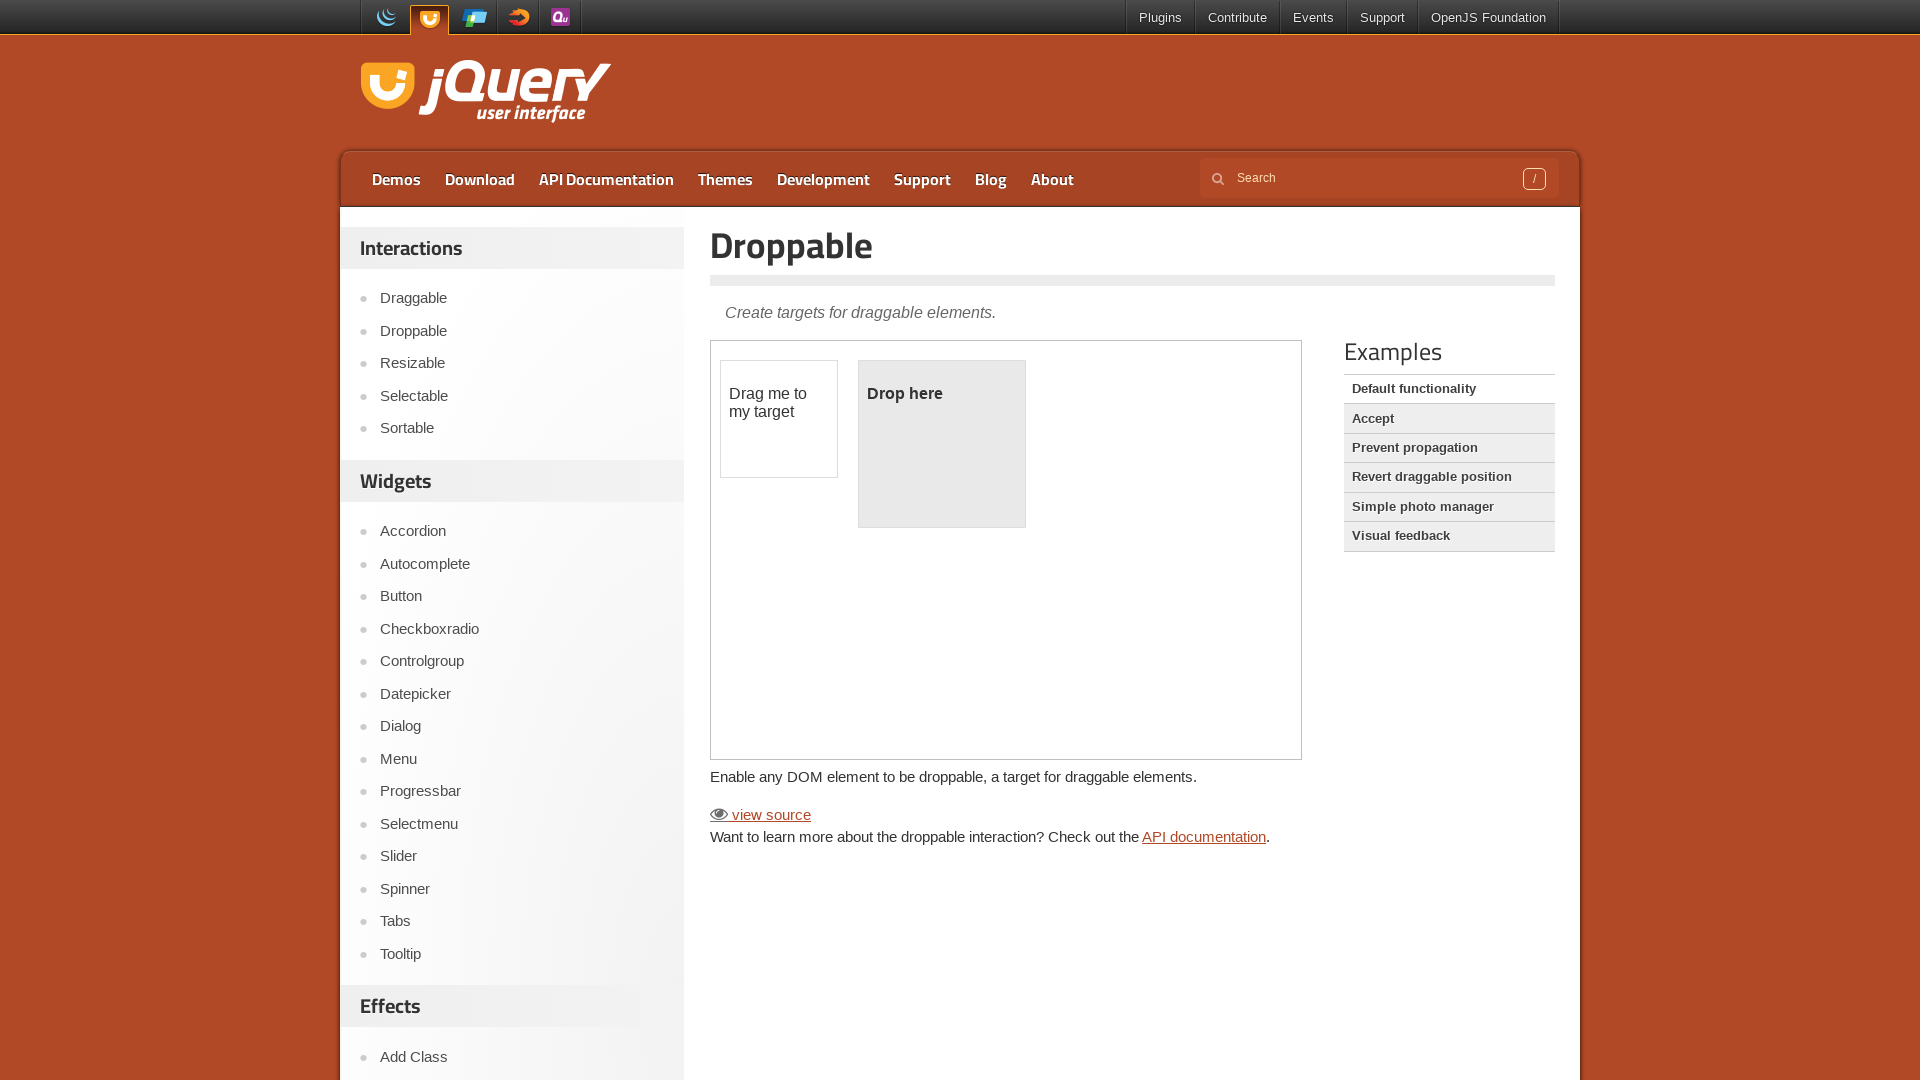